Tests file upload functionality by uploading a text file and verifying the upload success message is displayed

Starting URL: https://the-internet.herokuapp.com/upload

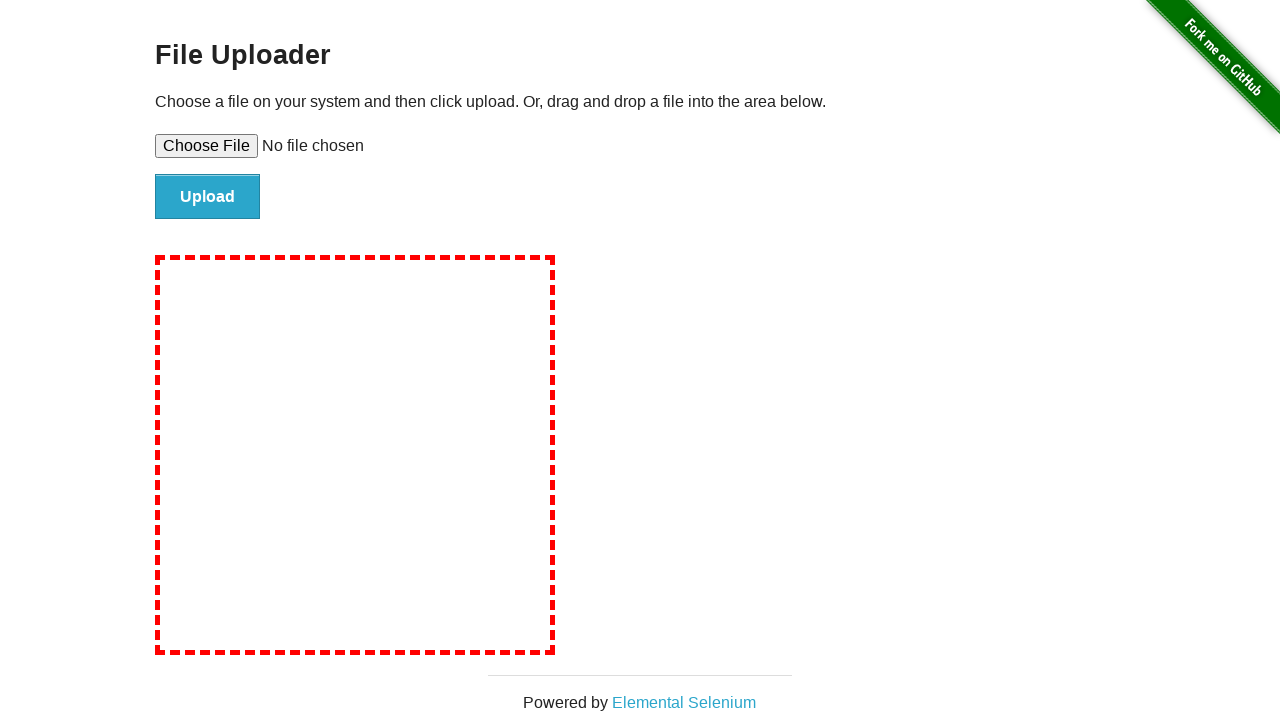

Created temporary text file for upload at /tmp/upload_test.txt
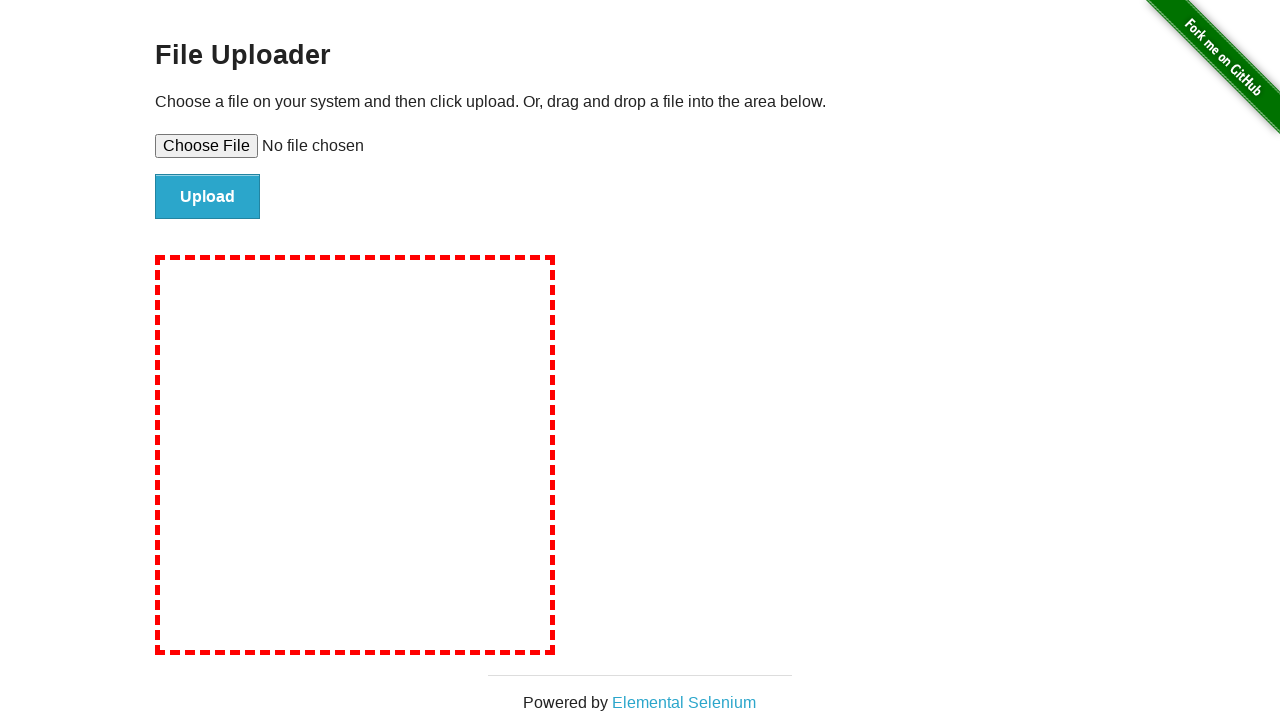

Set input file to upload_test.txt via file input element
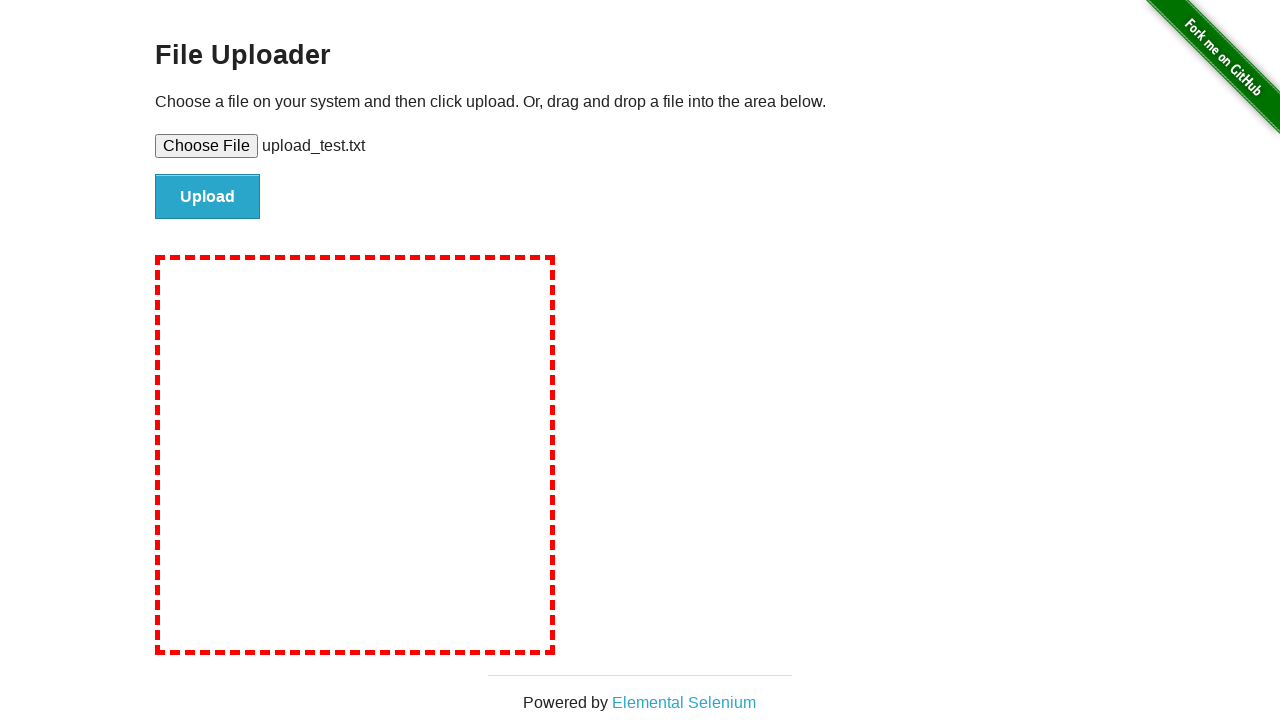

Clicked the file submit button to upload the file at (208, 197) on #file-submit
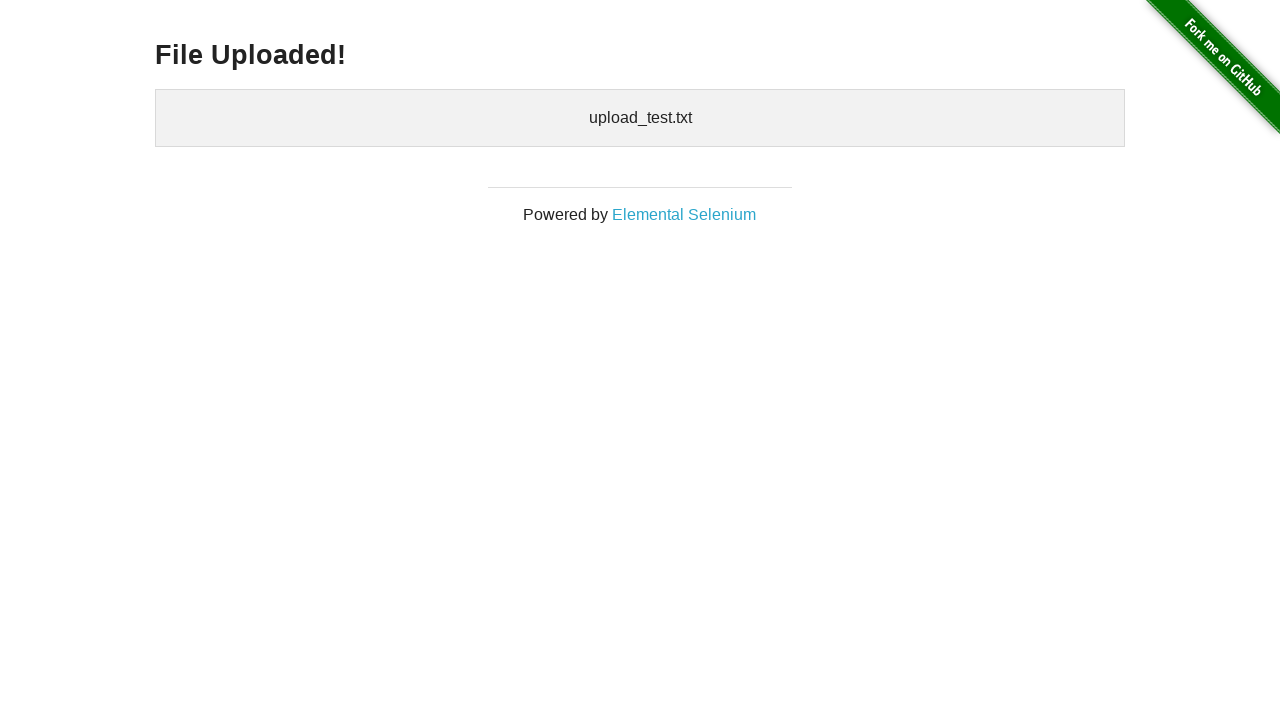

Upload success message appeared on the page
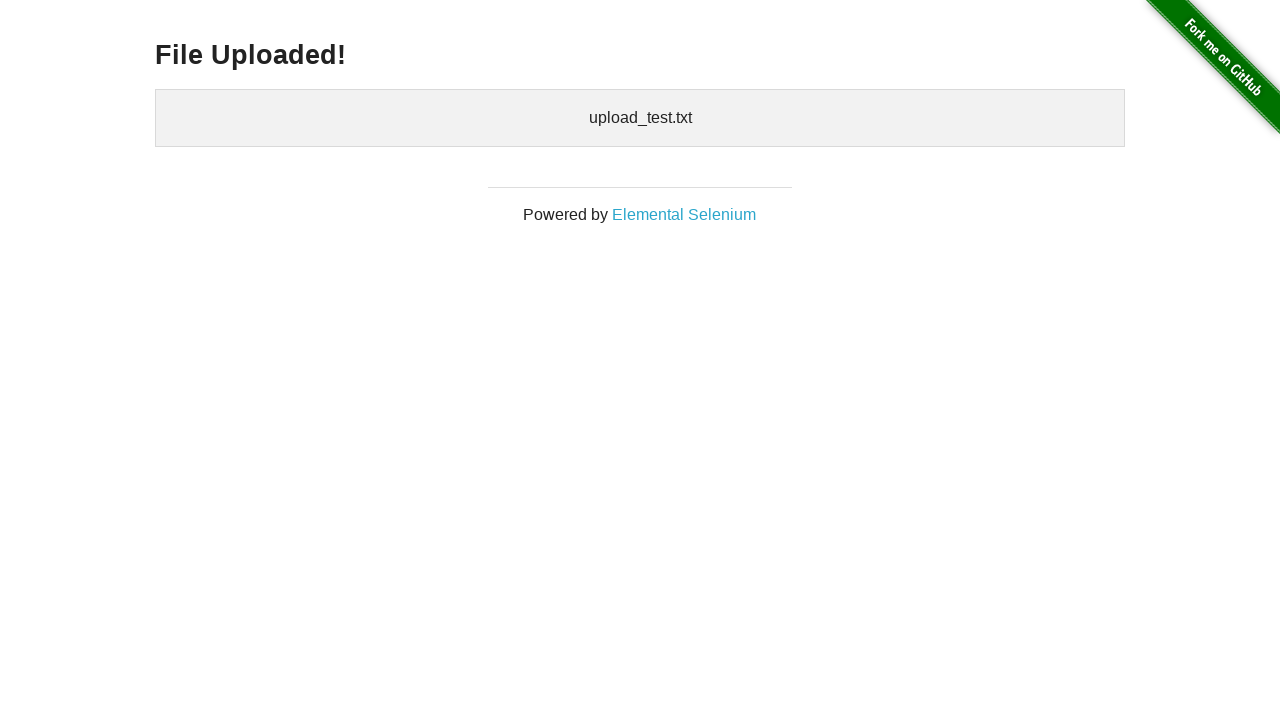

Verified that the success message reads 'File Uploaded!'
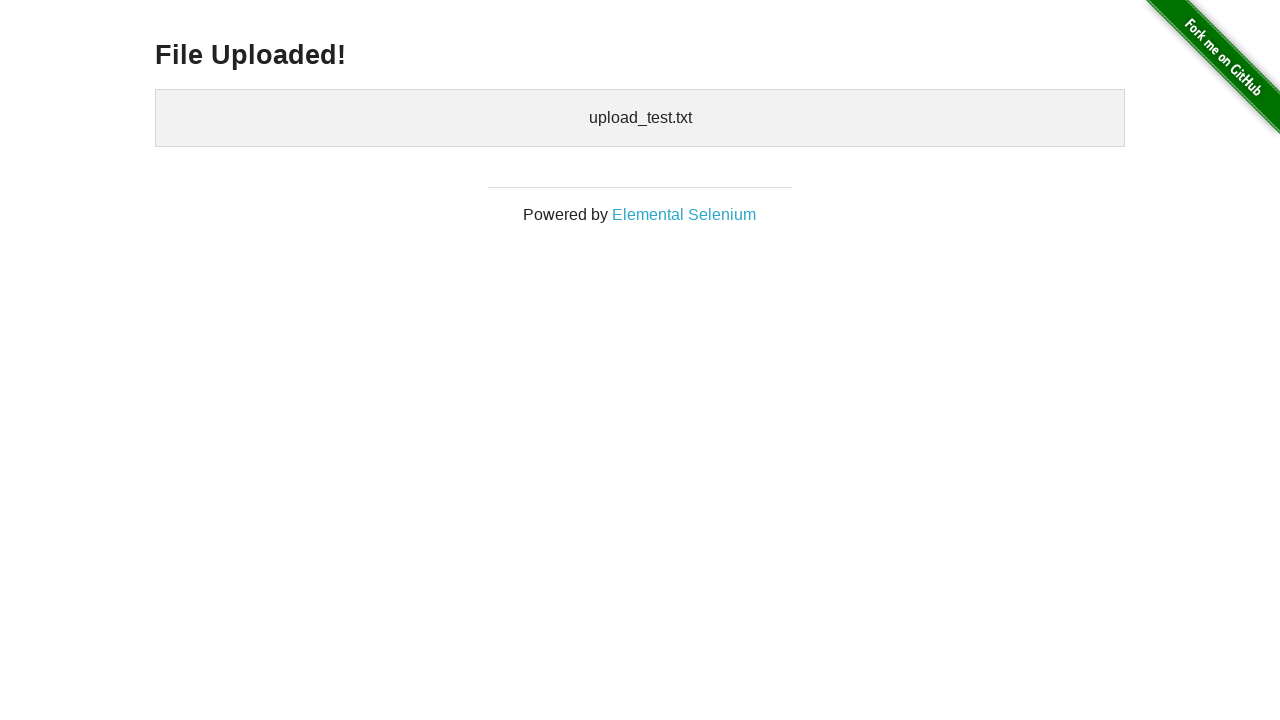

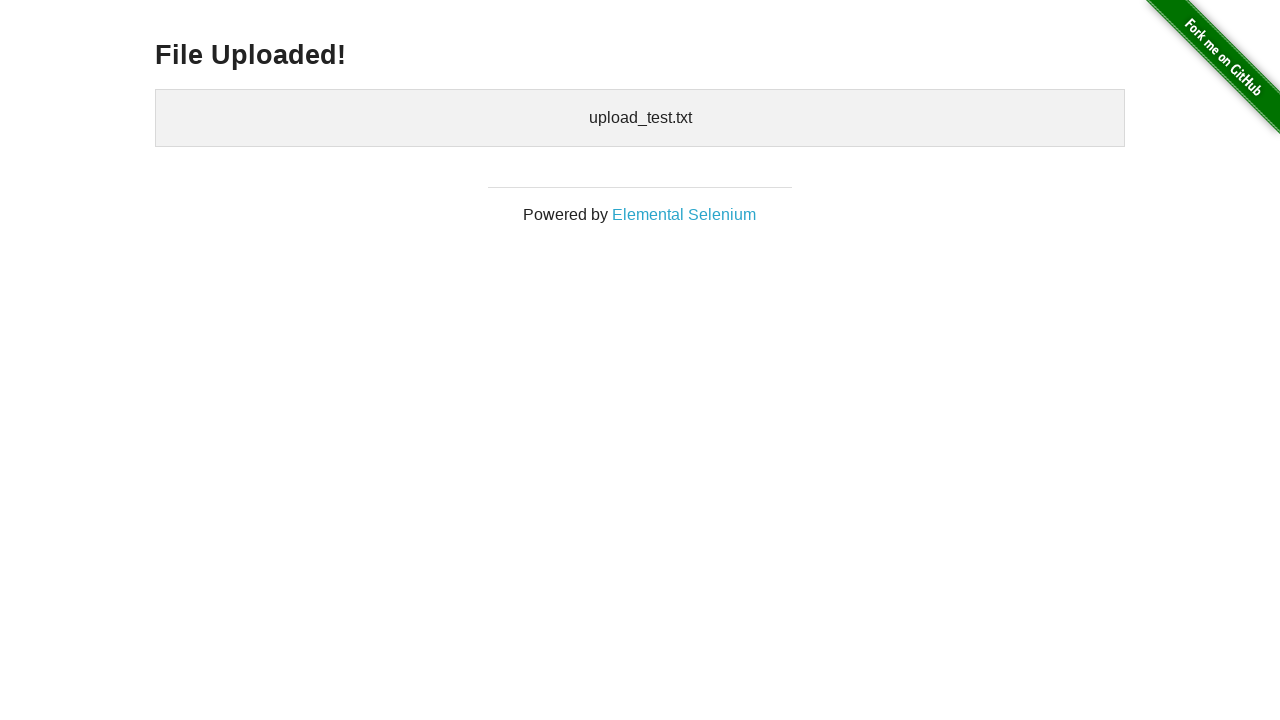